Tests file upload functionality on W3Schools by selecting a file using the file input element

Starting URL: https://www.w3schools.com/howto/howto_html_file_upload_button.asp

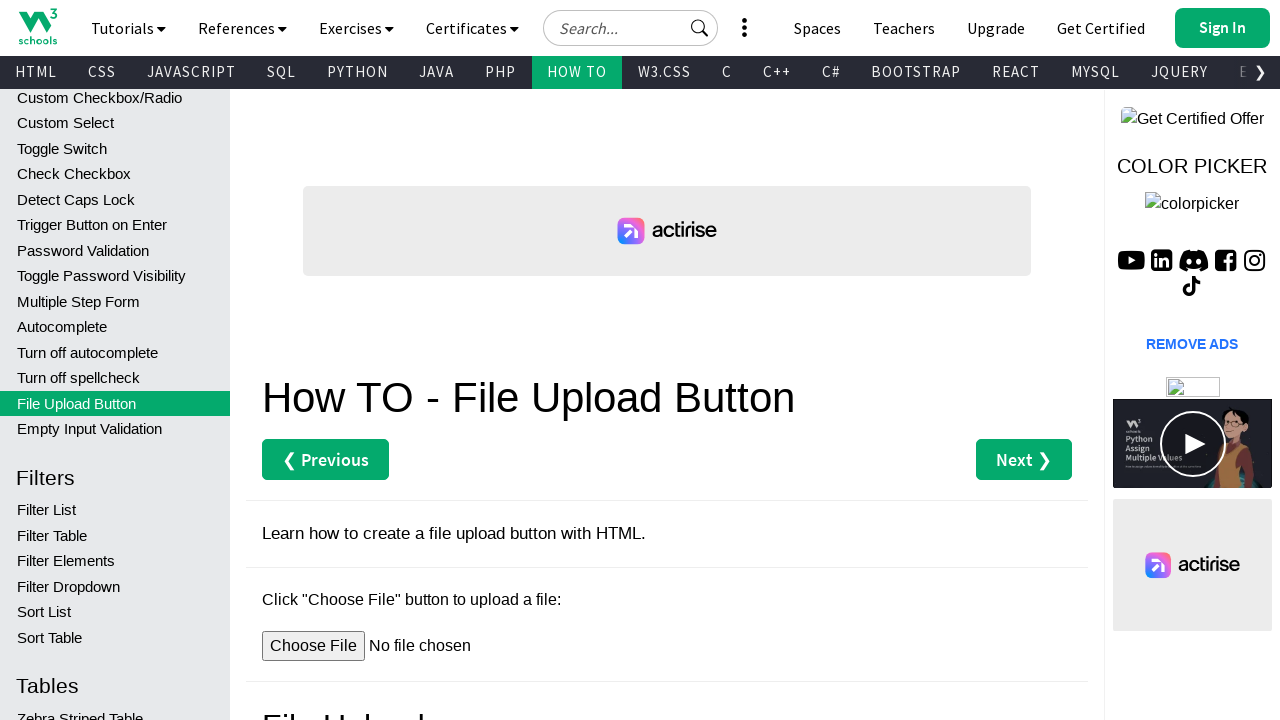

Created temporary test file for upload
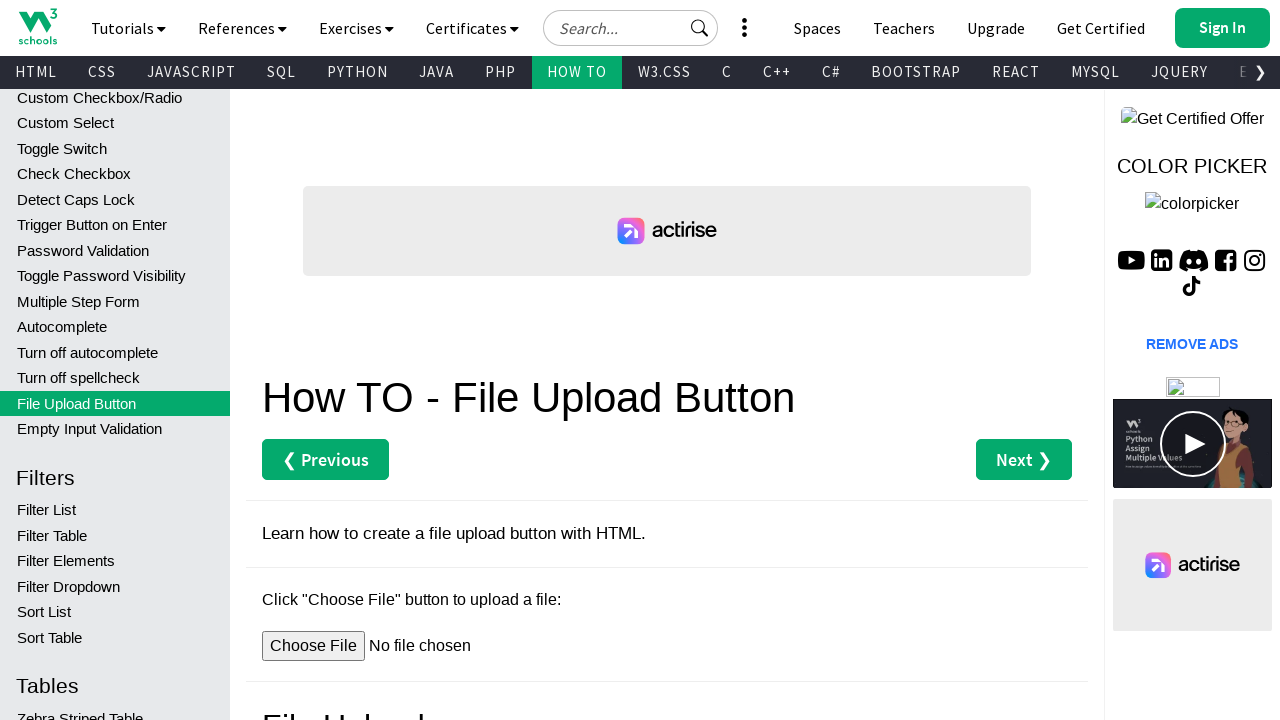

Selected file using the file input element #myFile
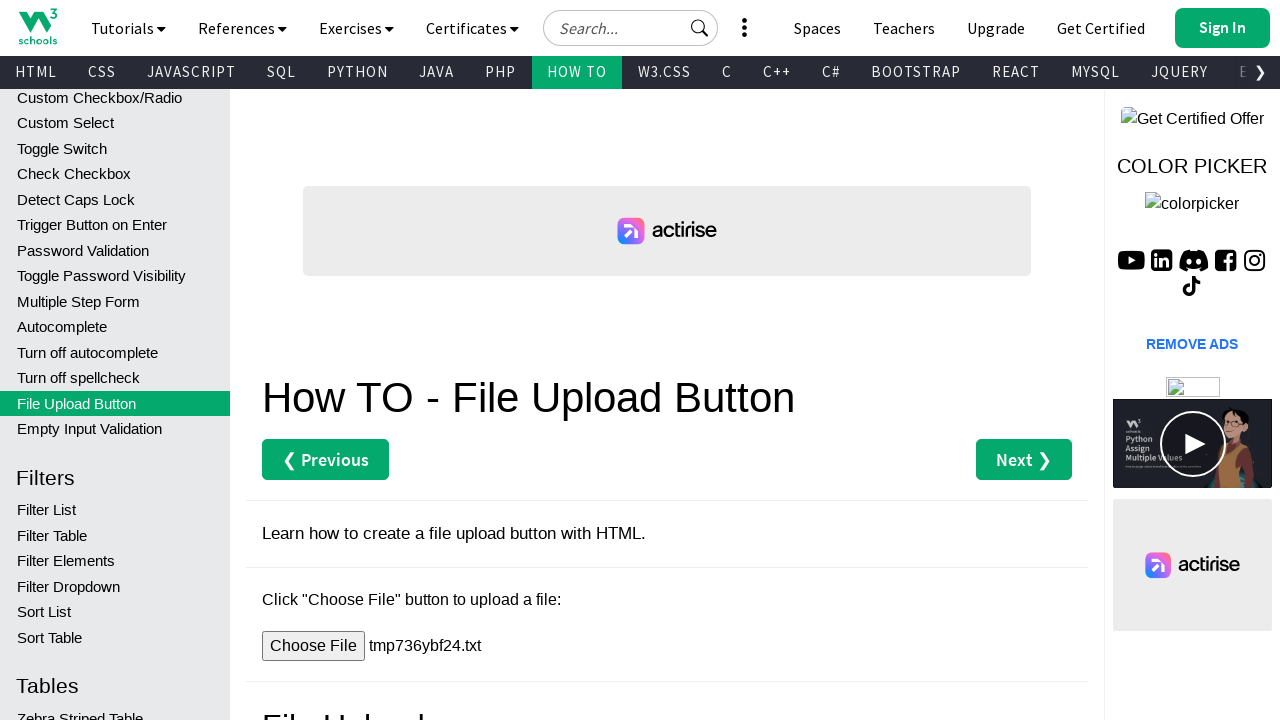

Waited 1 second for file selection to be processed
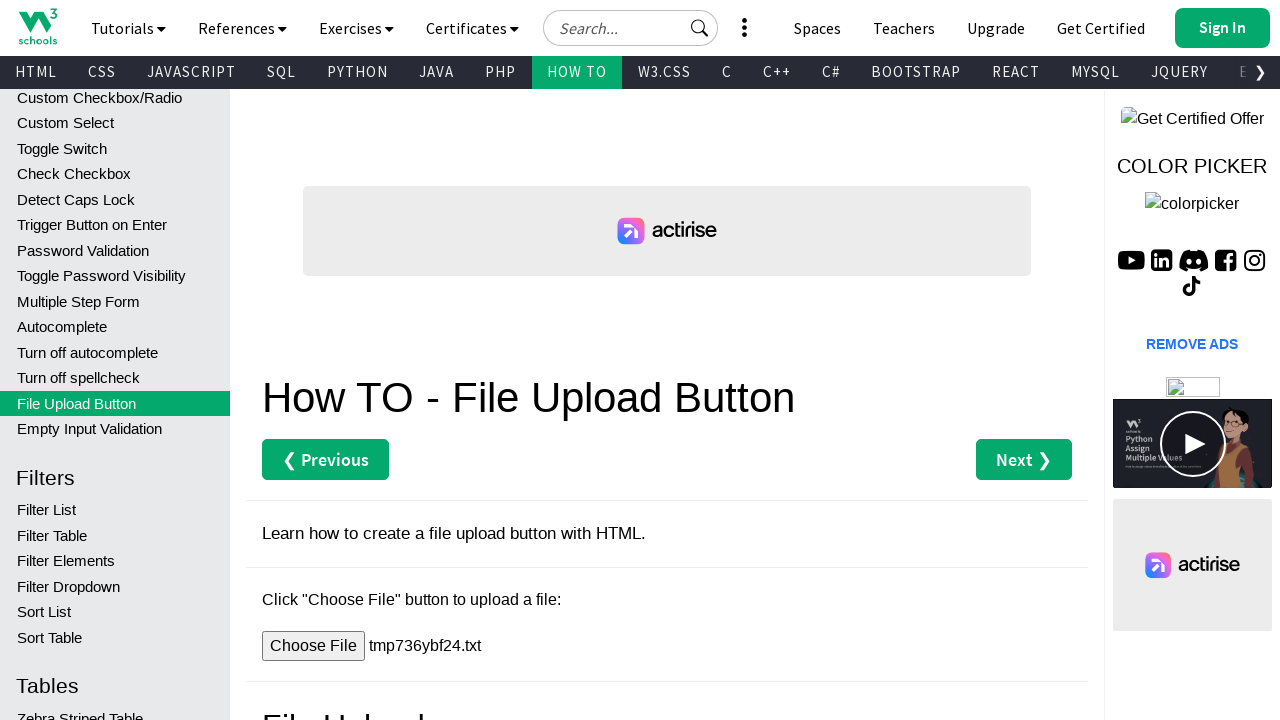

Cleaned up temporary test file
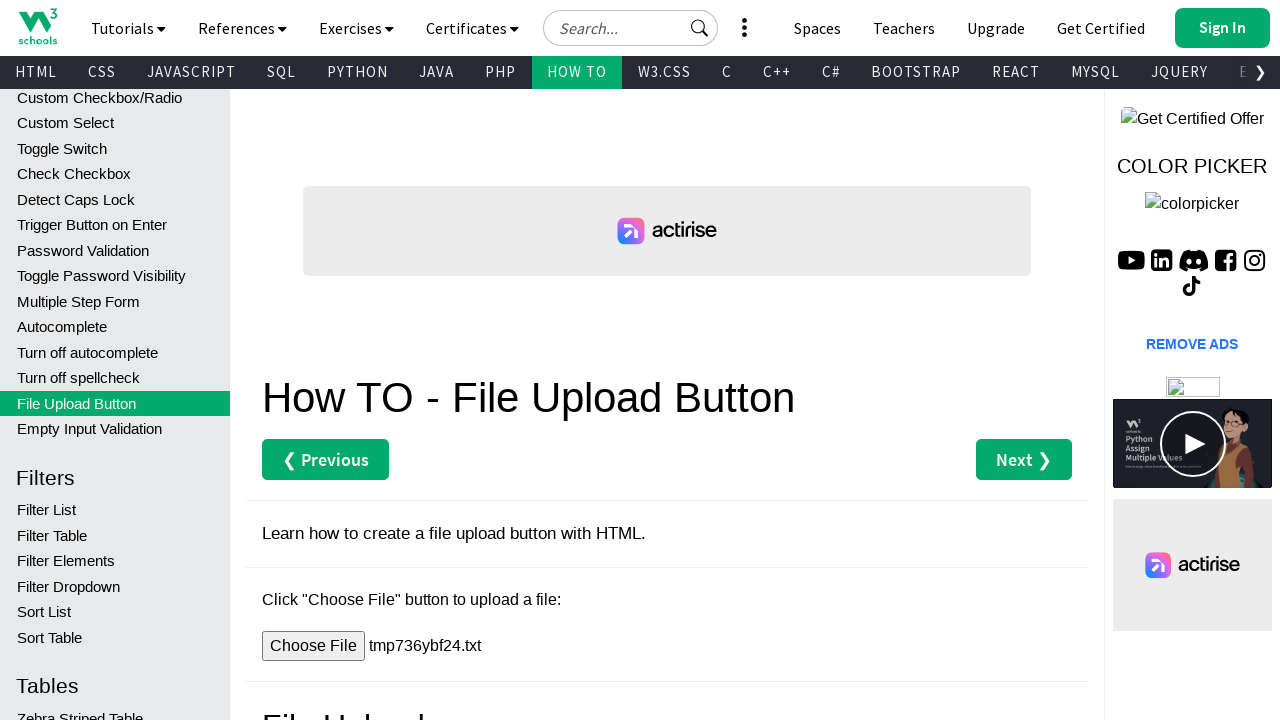

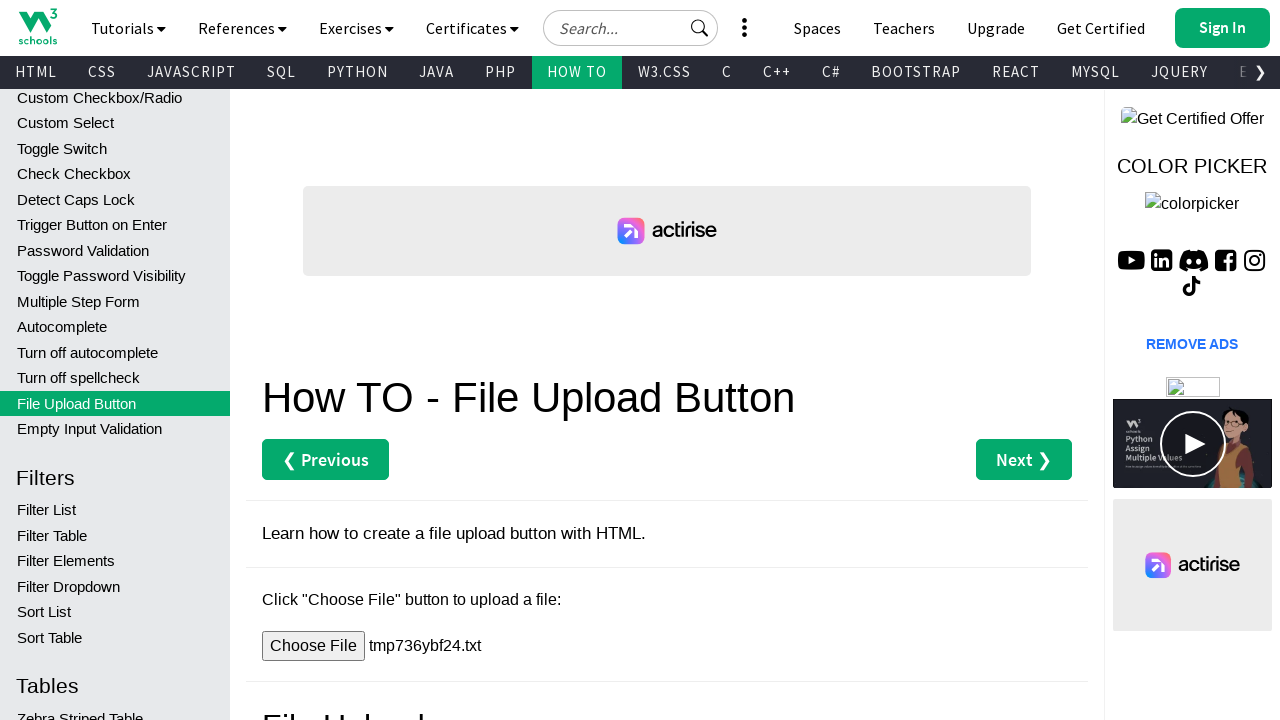